Tests a demo banking application login form by filling username and password fields, clicking sign in, and verifying a message appears after submission

Starting URL: https://demo.applitools.com

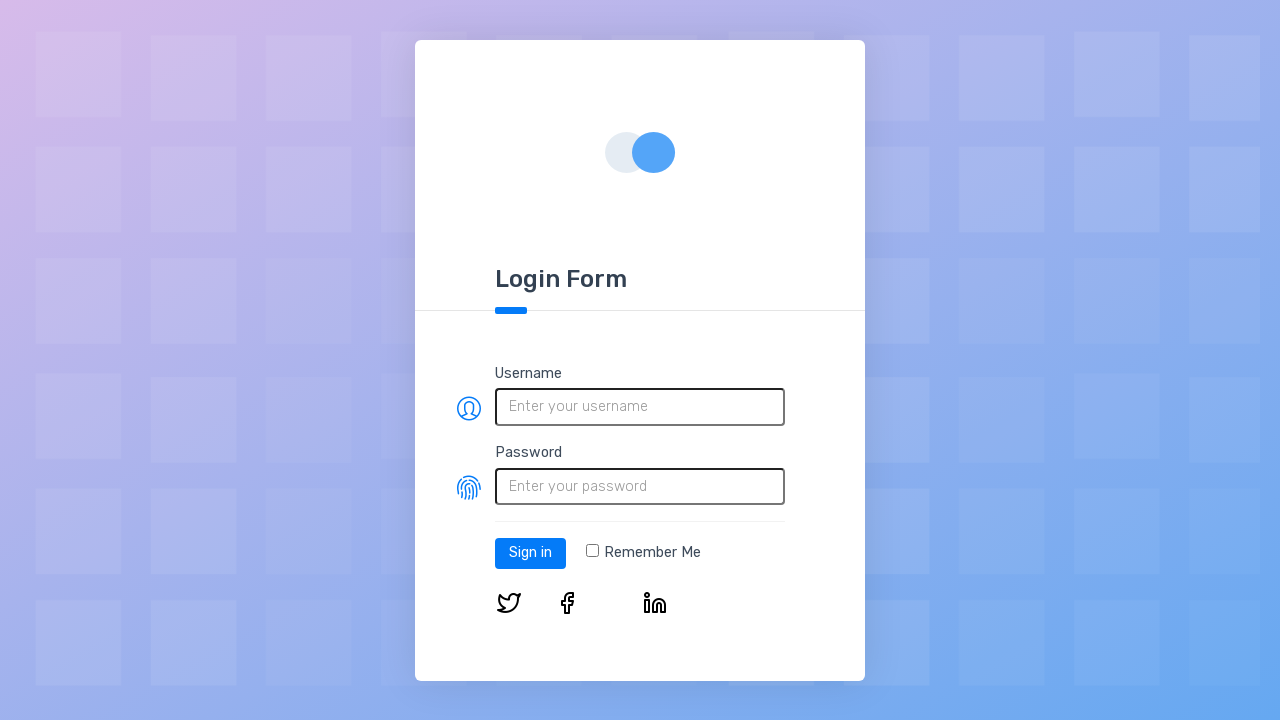

Filled username field with 'ttechno@gmail.com' on #username
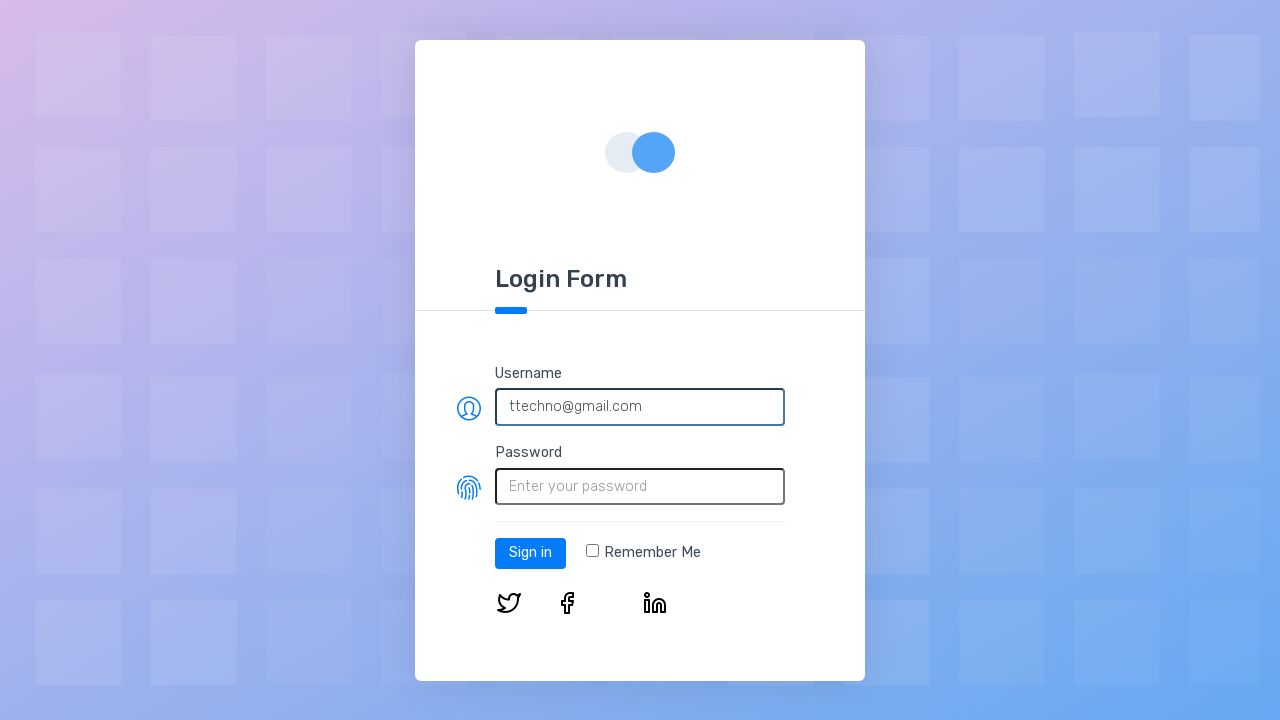

Filled password field with 'techno123.' on #password
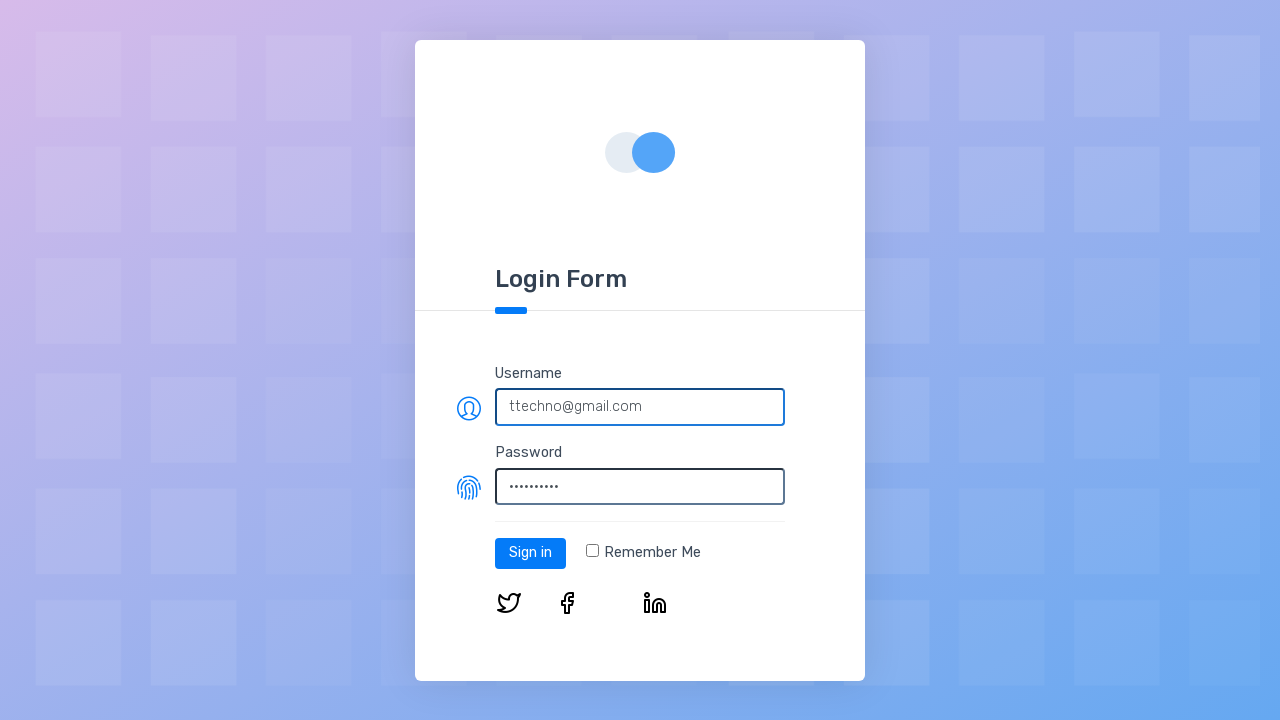

Clicked sign in button at (530, 553) on #log-in
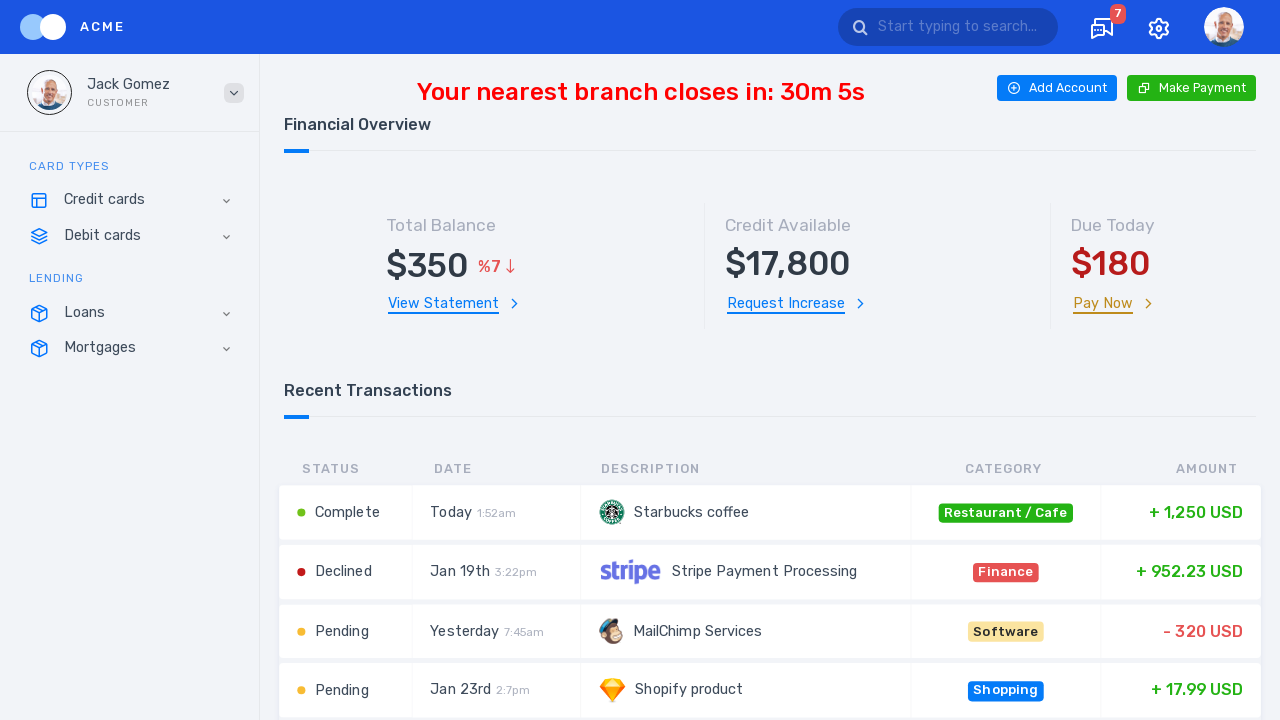

Verified that success message appeared after login
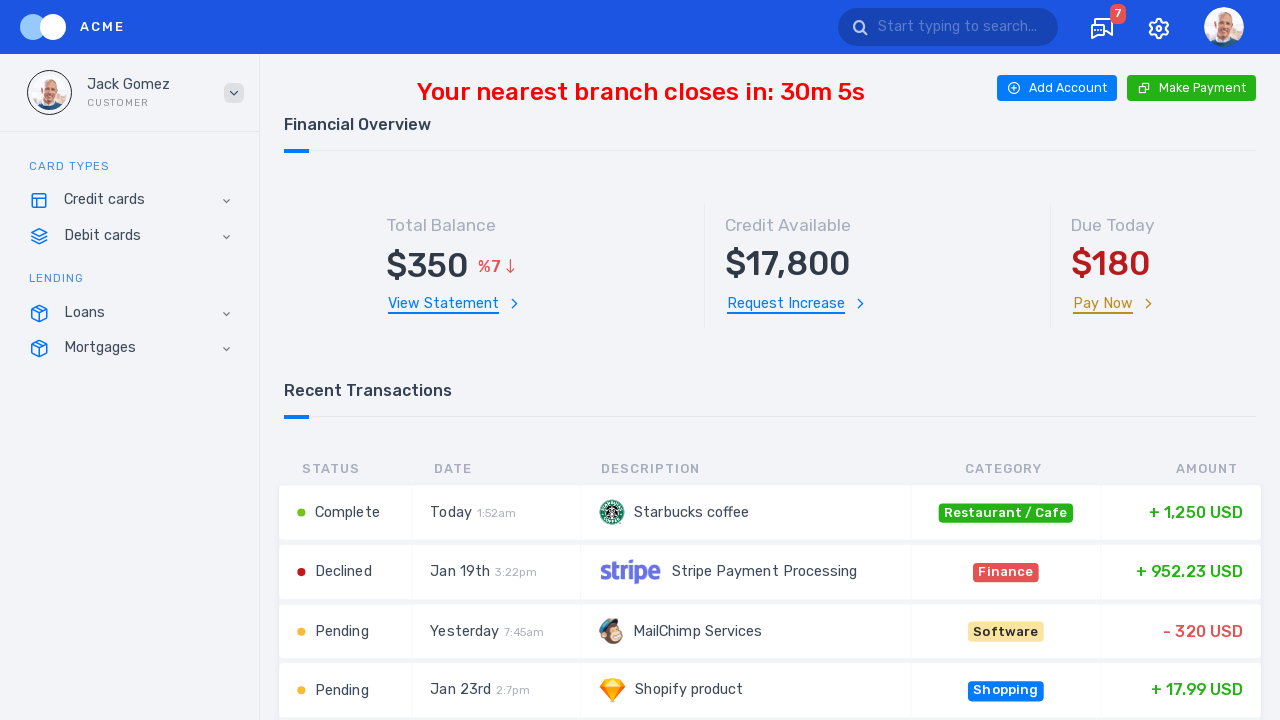

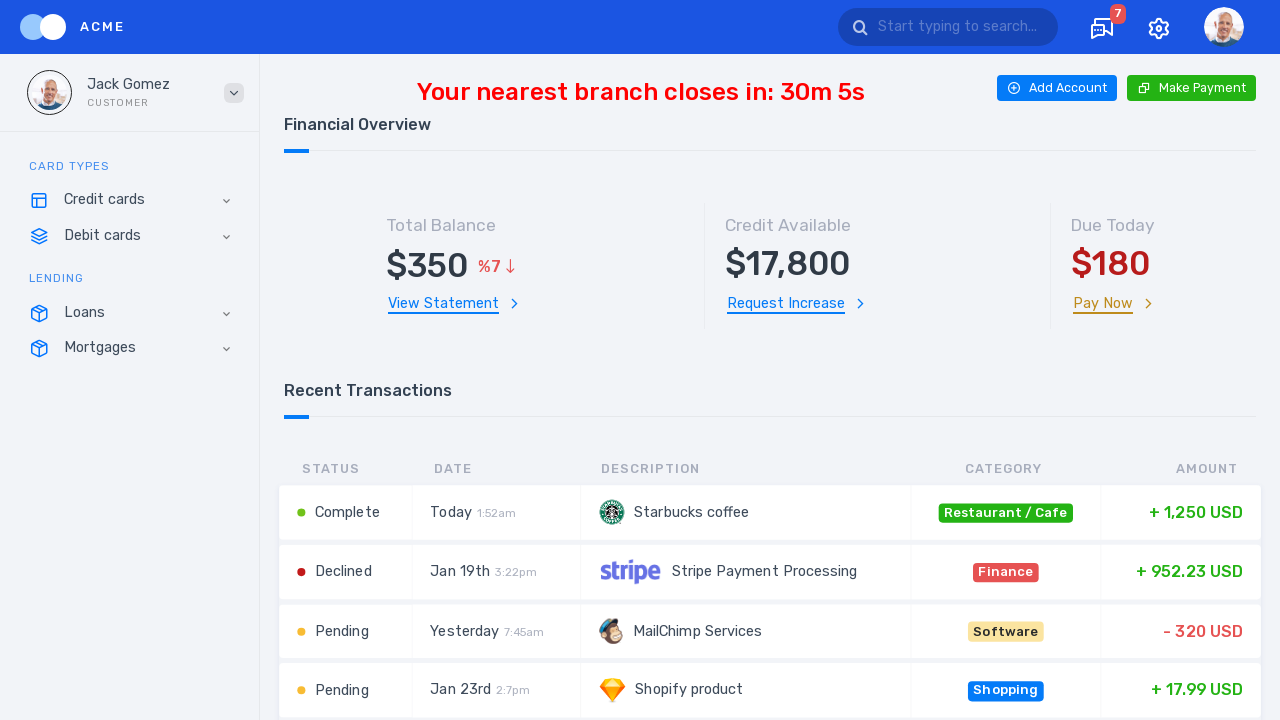